Tests all three button types (double-click, right-click, dynamic click) and verifies all success messages appear

Starting URL: https://demoqa.com/buttons

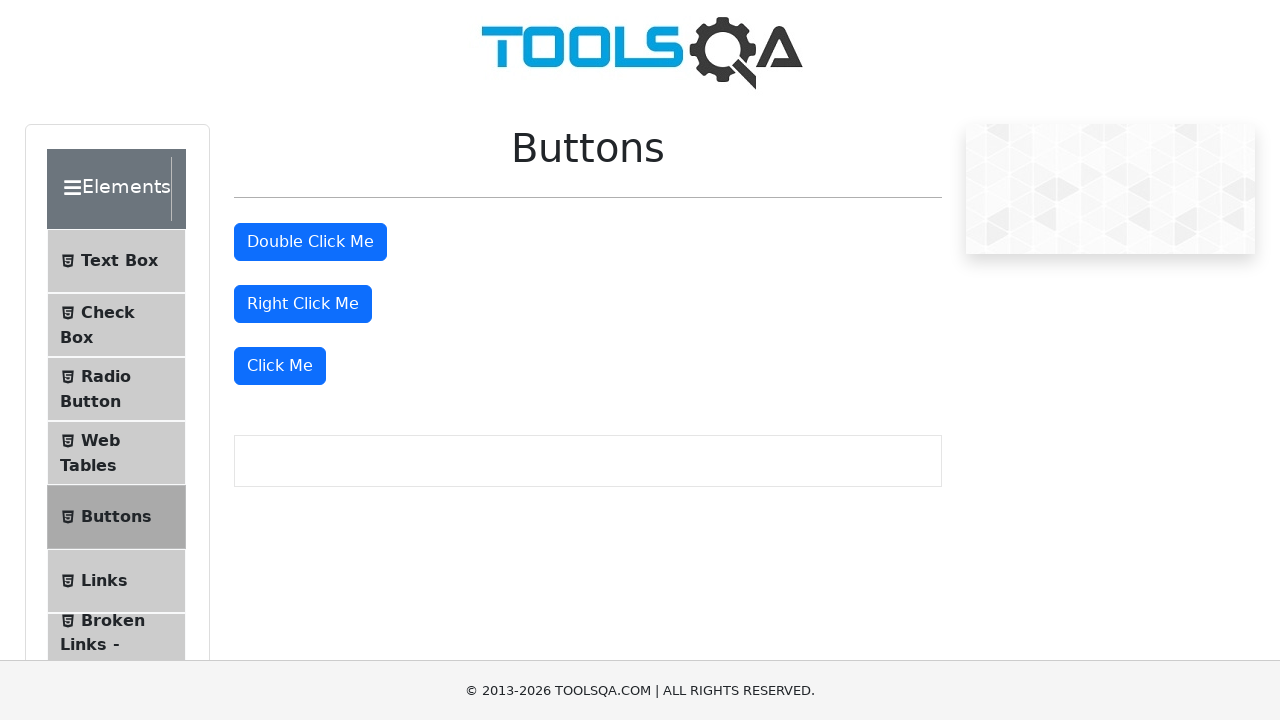

Navigated to https://demoqa.com/buttons
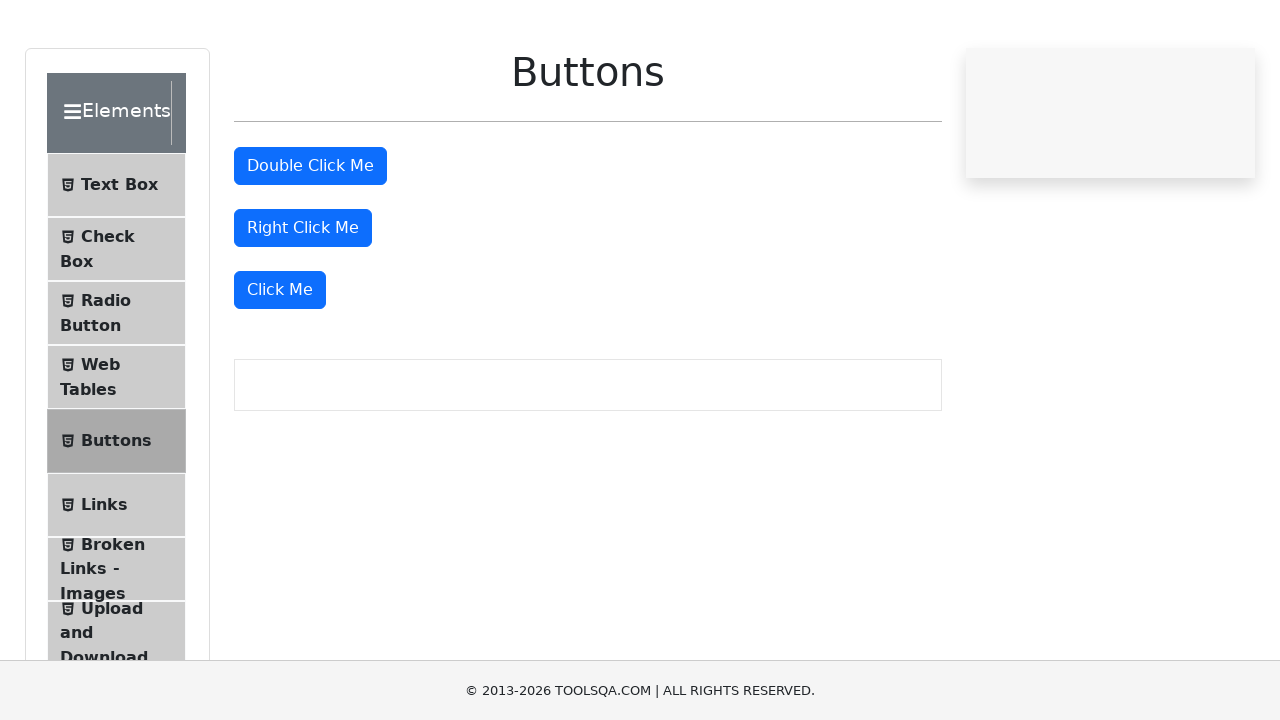

Double-clicked the double-click button at (310, 242) on #doubleClickBtn
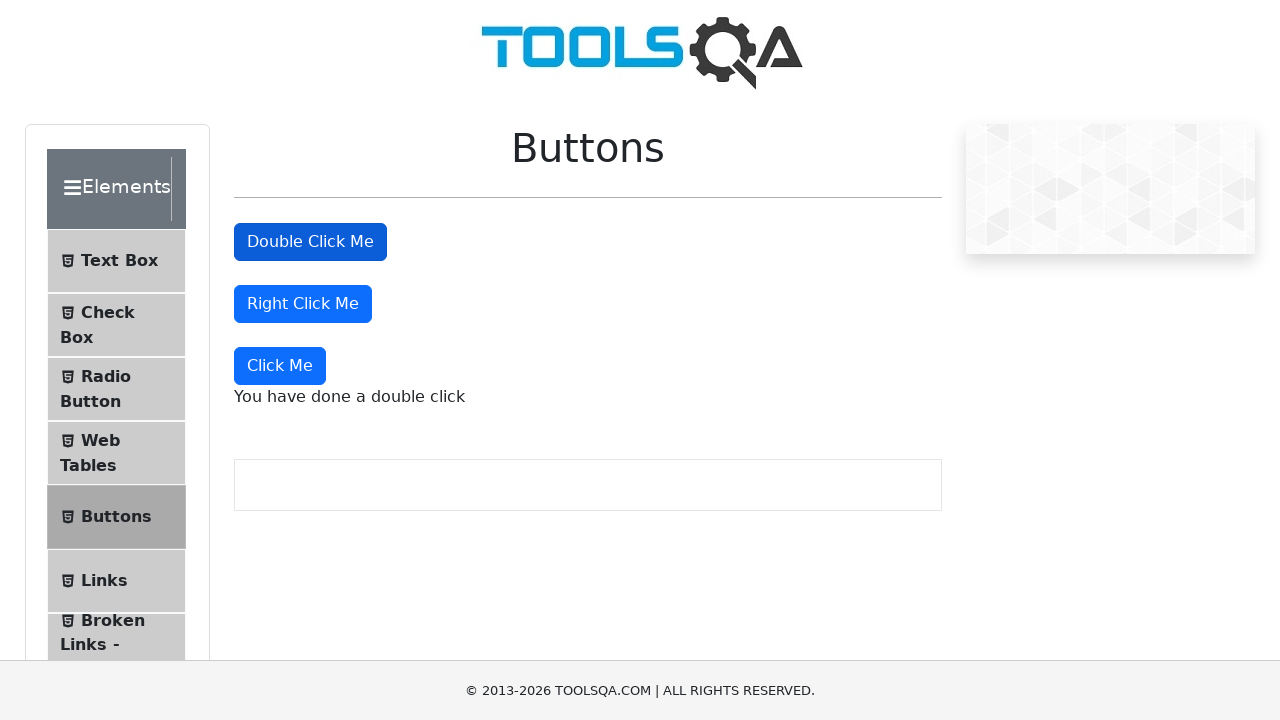

Right-clicked the right-click button at (303, 304) on #rightClickBtn
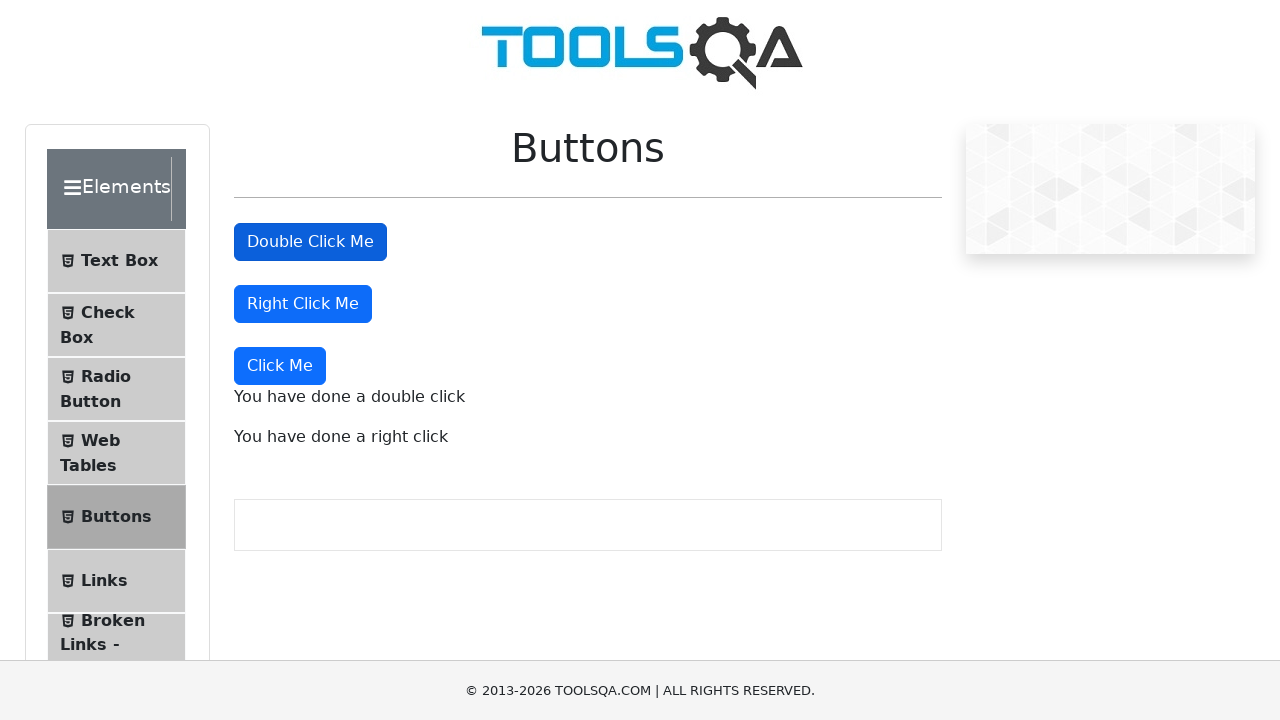

Clicked the dynamic click button at (280, 366) on text=Click Me >> nth=2
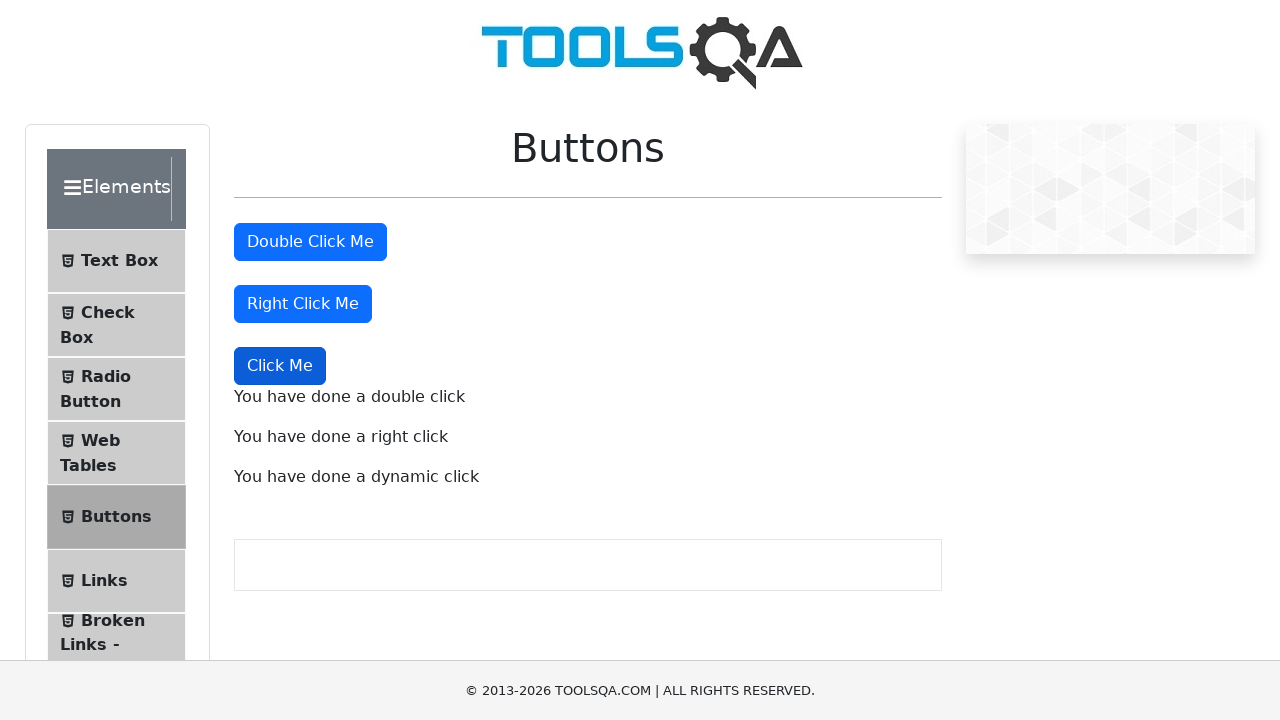

Double-click success message appeared
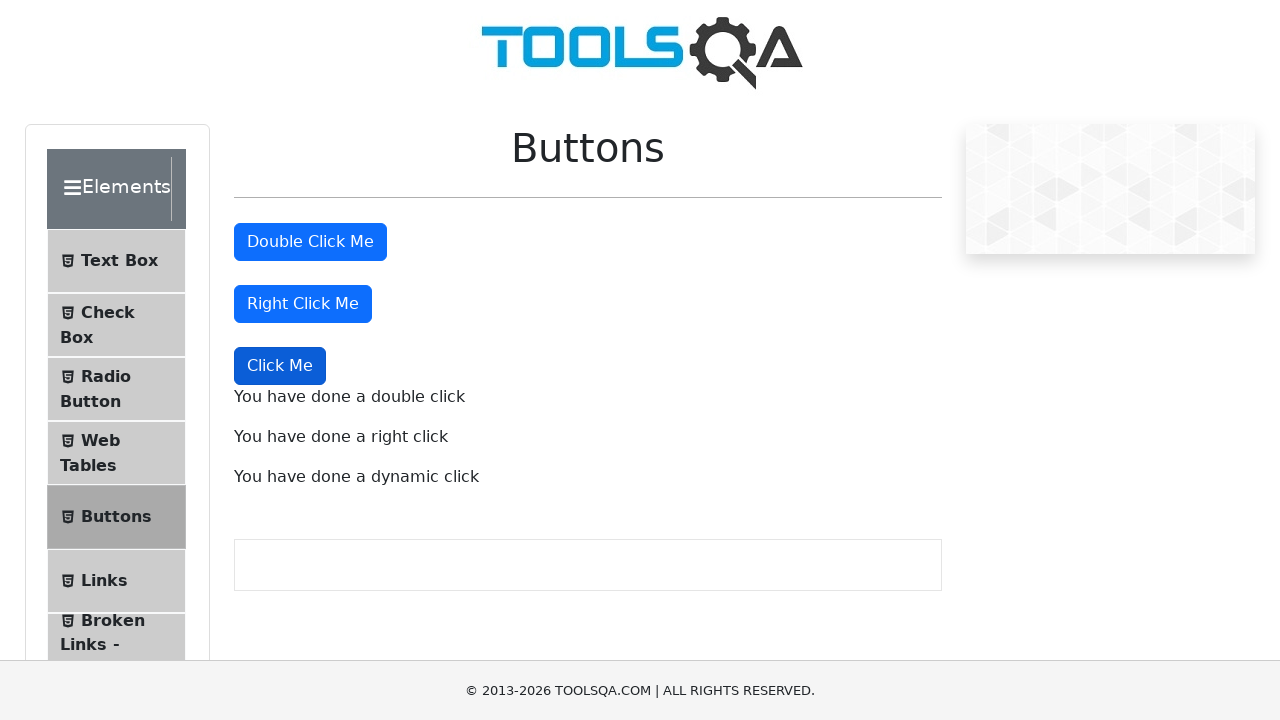

Right-click success message appeared
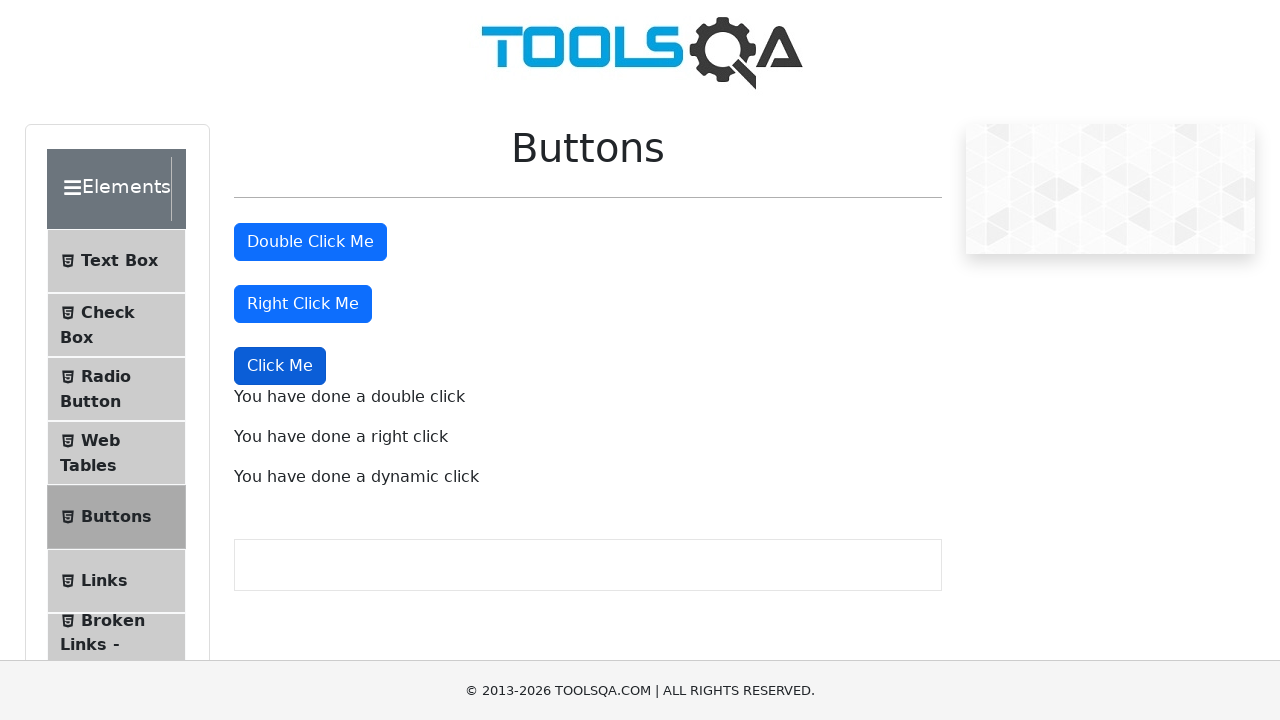

Dynamic click success message appeared
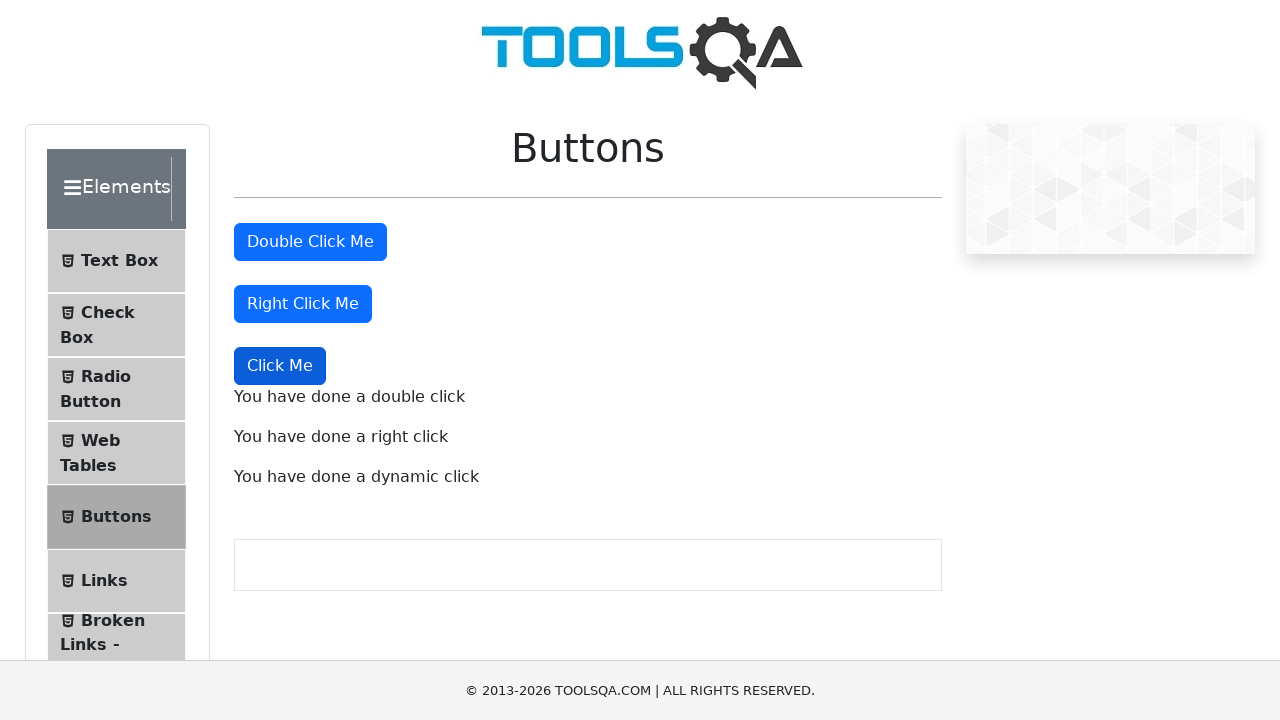

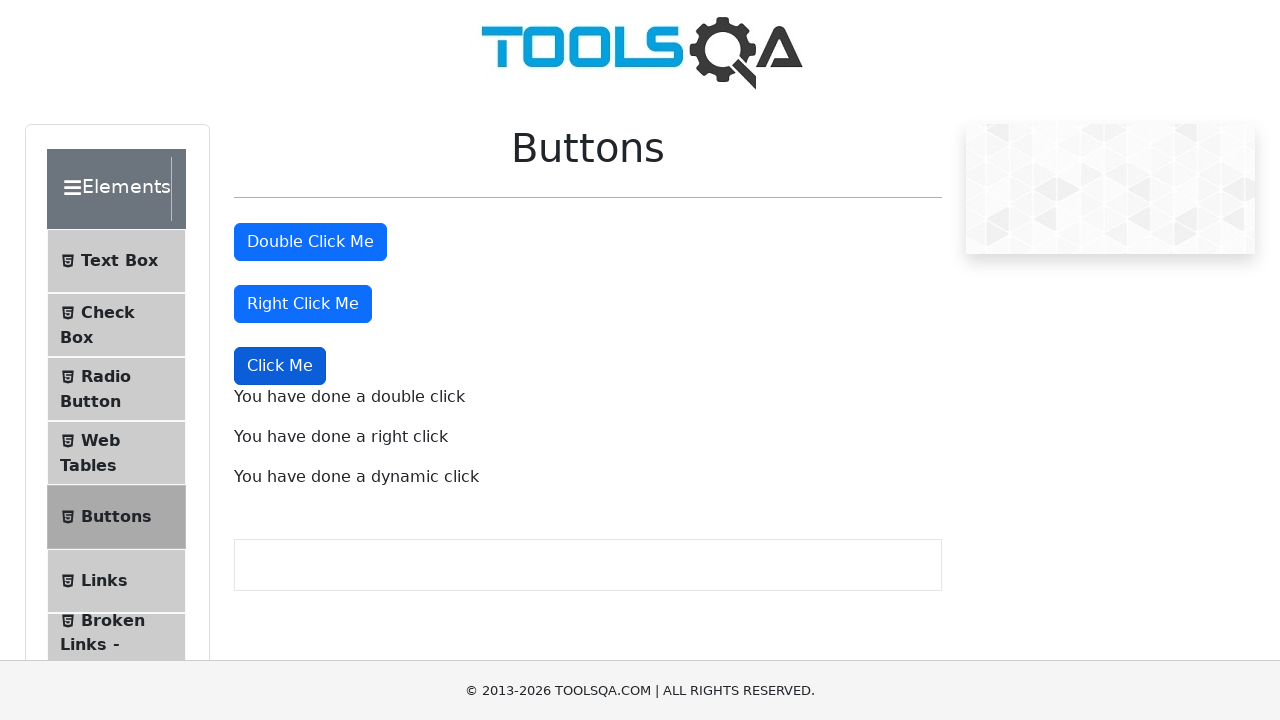